Tests drag and drop functionality on jQuery UI demo page by dragging an element and dropping it onto a target area within an iframe

Starting URL: https://jqueryui.com/droppable/

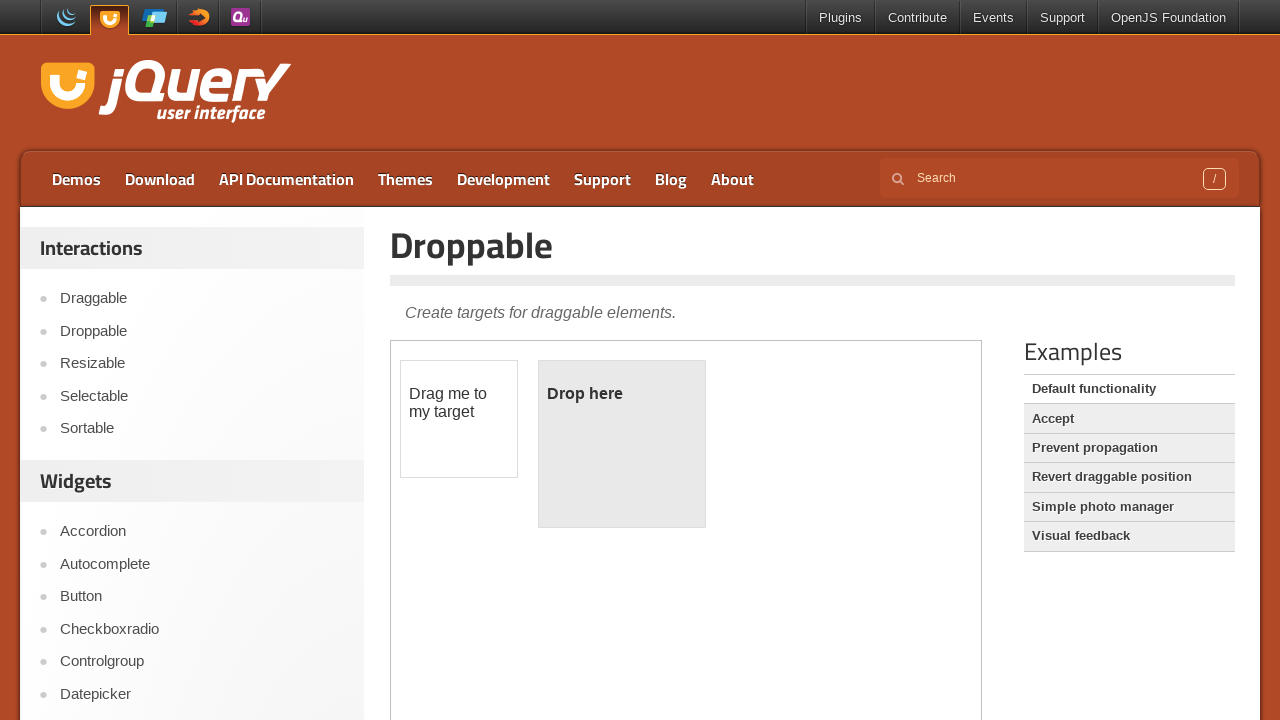

Navigated to jQuery UI droppable demo page
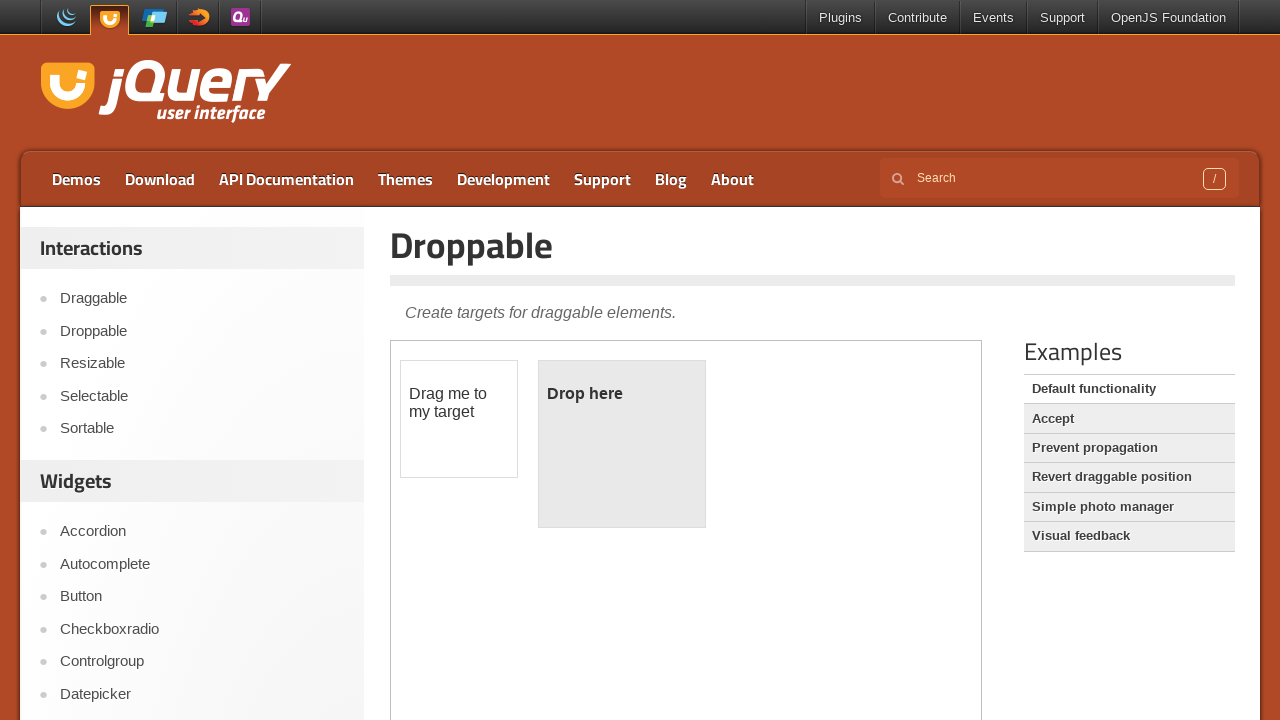

Located the iframe containing the drag and drop demo
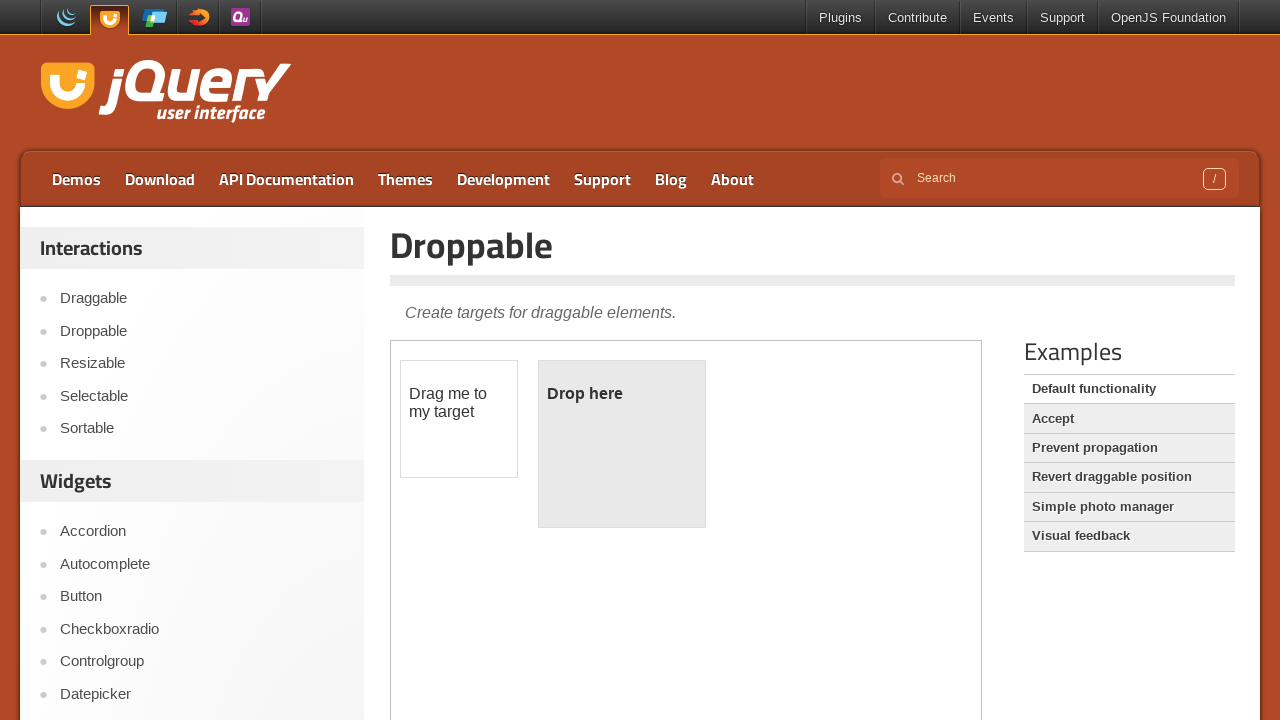

Located the draggable element (#draggable)
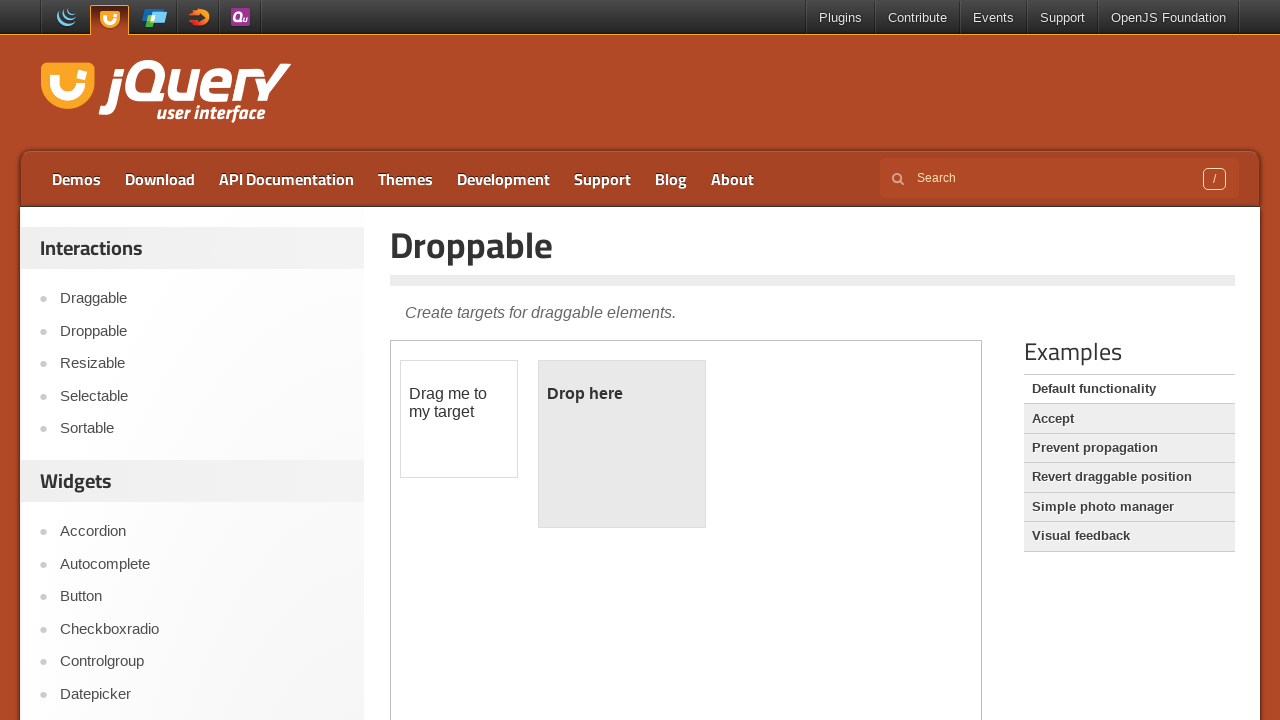

Located the droppable target element (#droppable)
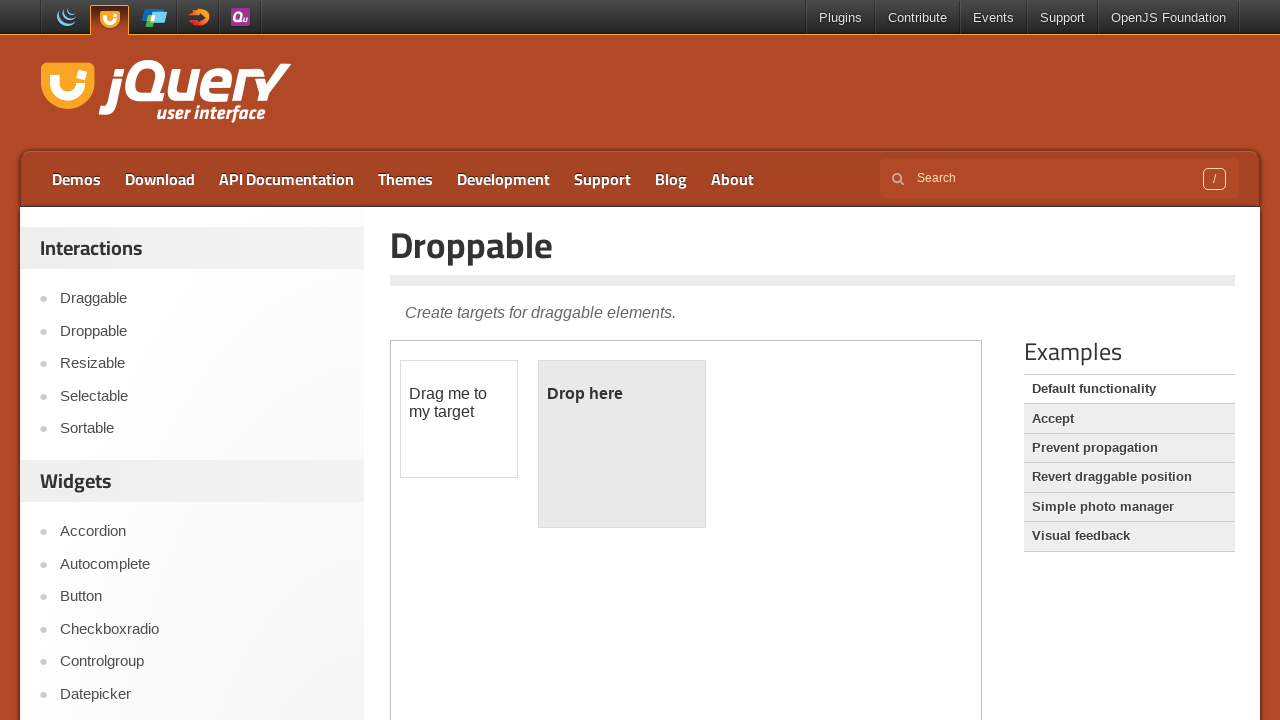

Dragged the draggable element onto the droppable target area at (622, 444)
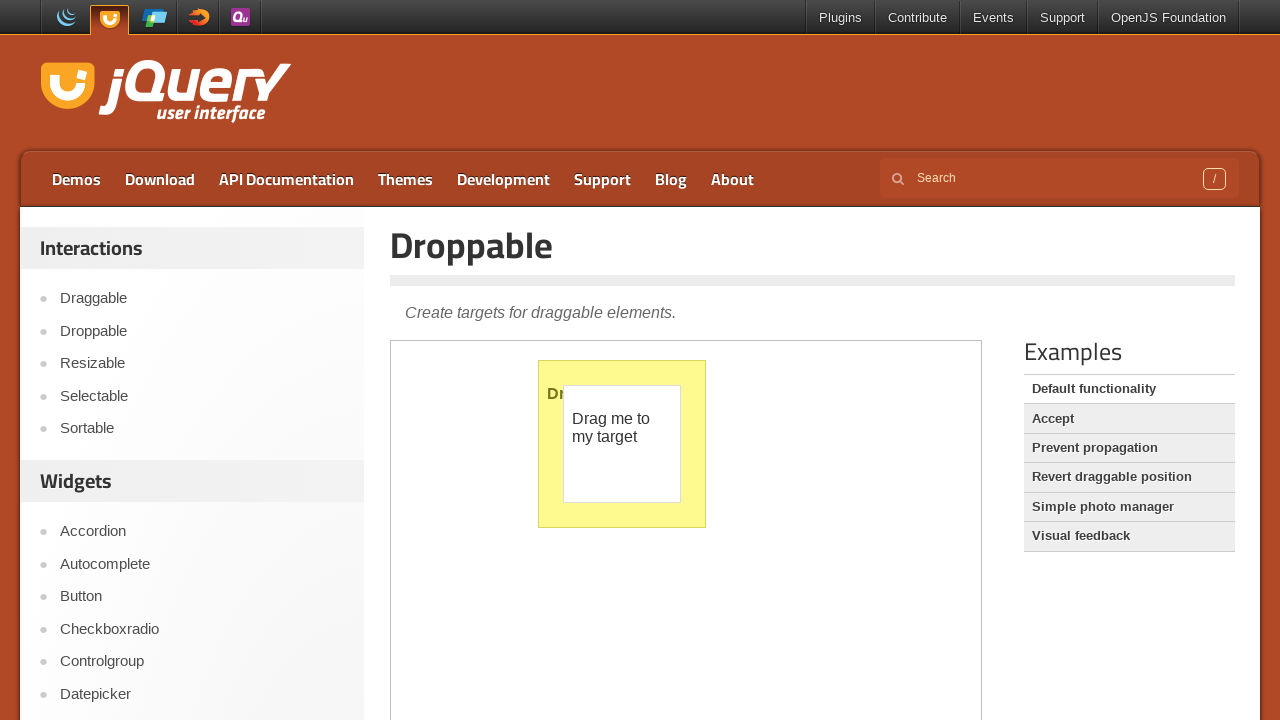

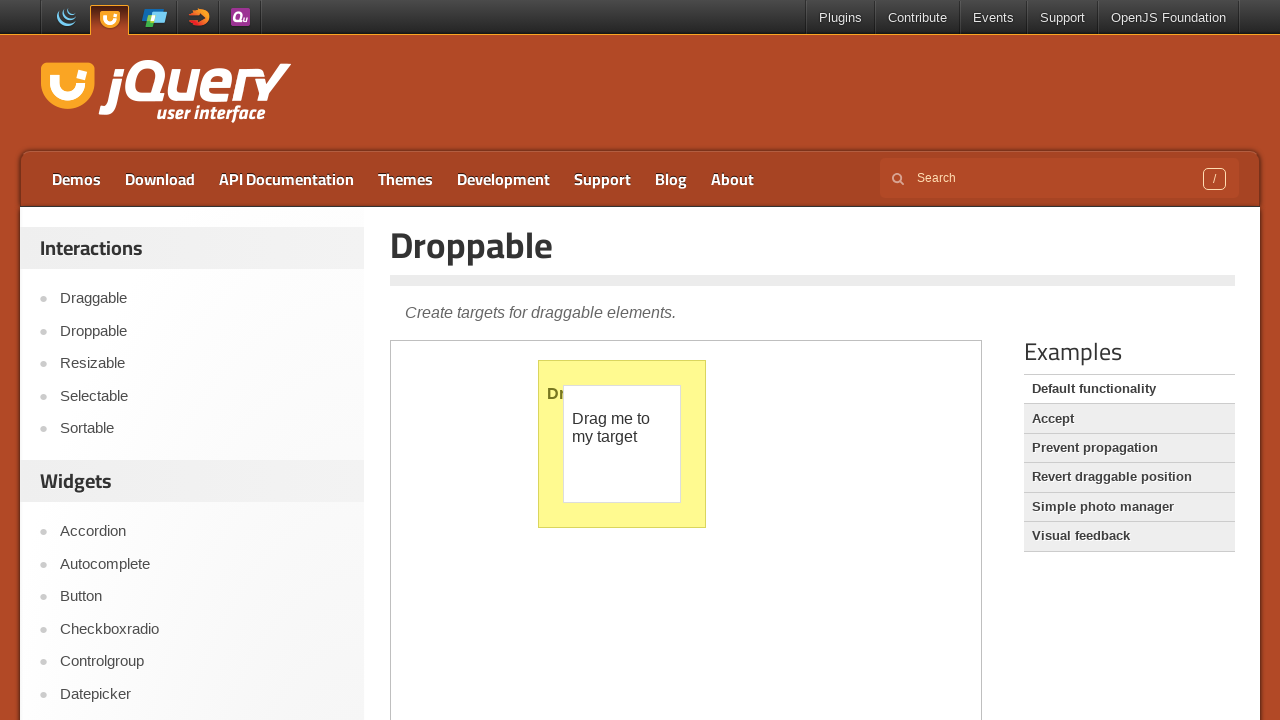